Tests dropdown and checkbox interactions on a flight booking form, including selecting checkboxes, updating passenger count, and validating UI element states

Starting URL: https://rahulshettyacademy.com/dropdownsPractise/

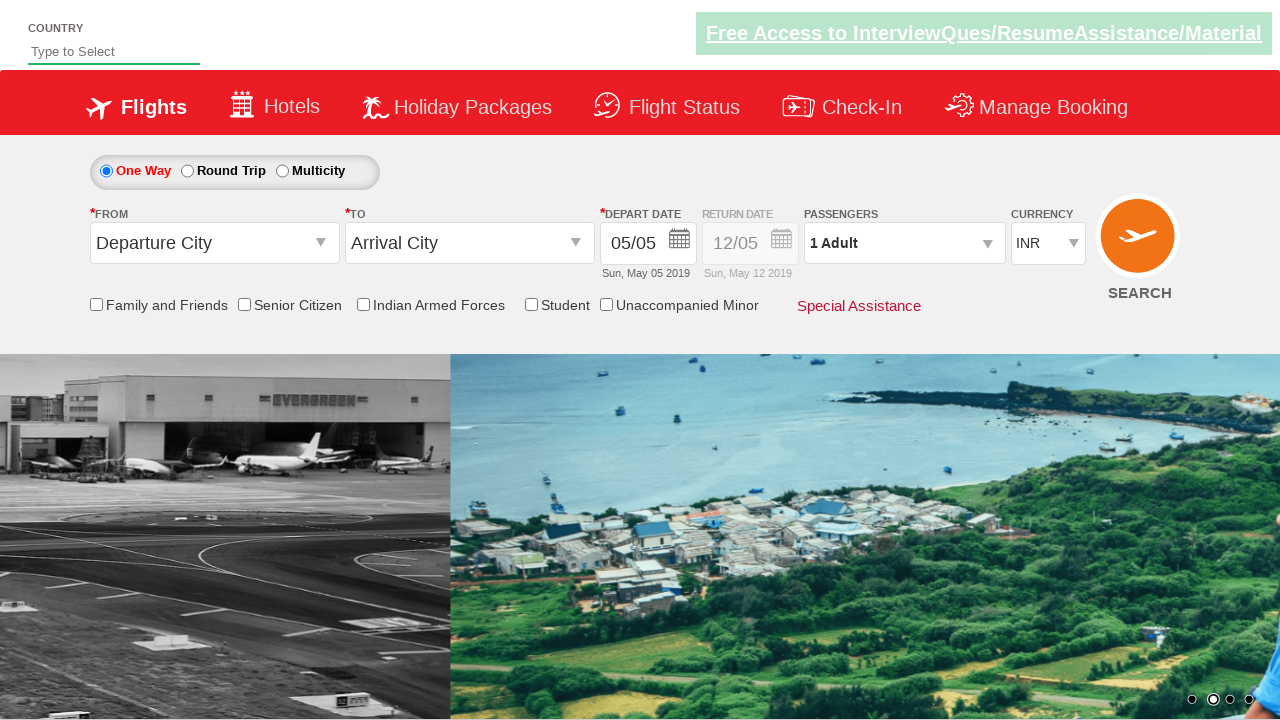

Verified friends and family checkbox is not selected initially
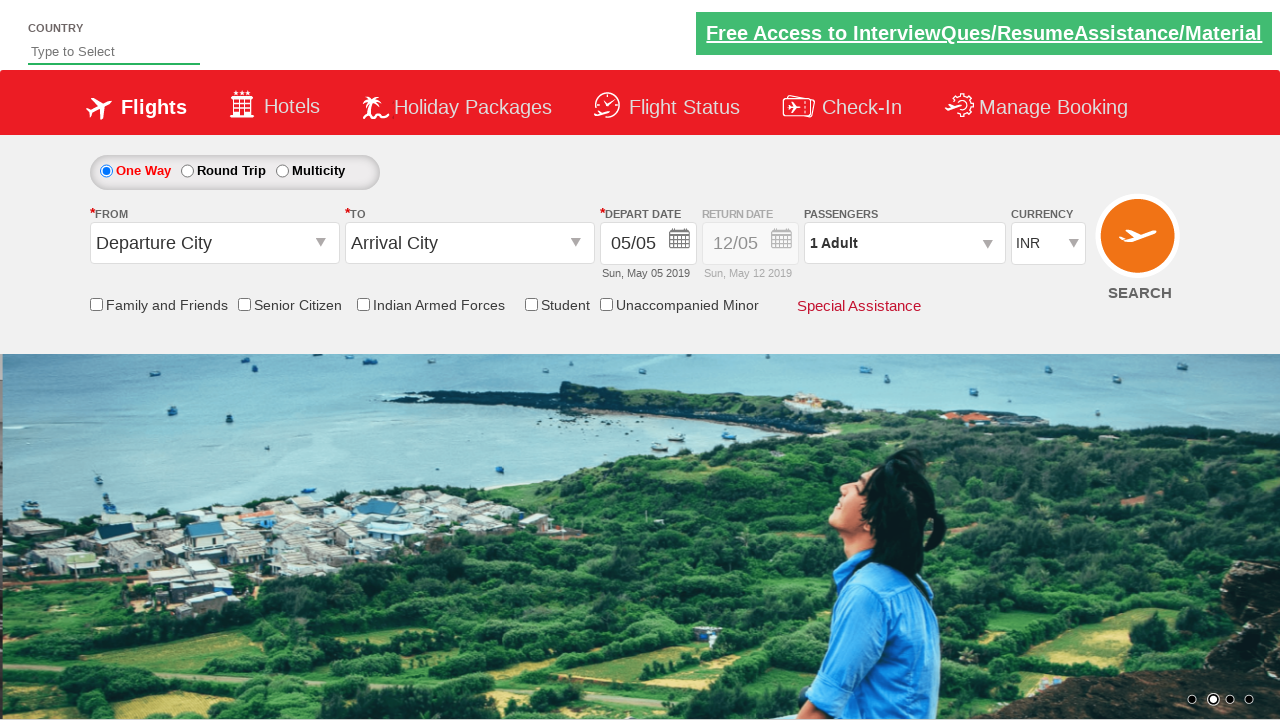

Clicked on friends and family checkbox at (96, 304) on input[id*='friendsandfamily']
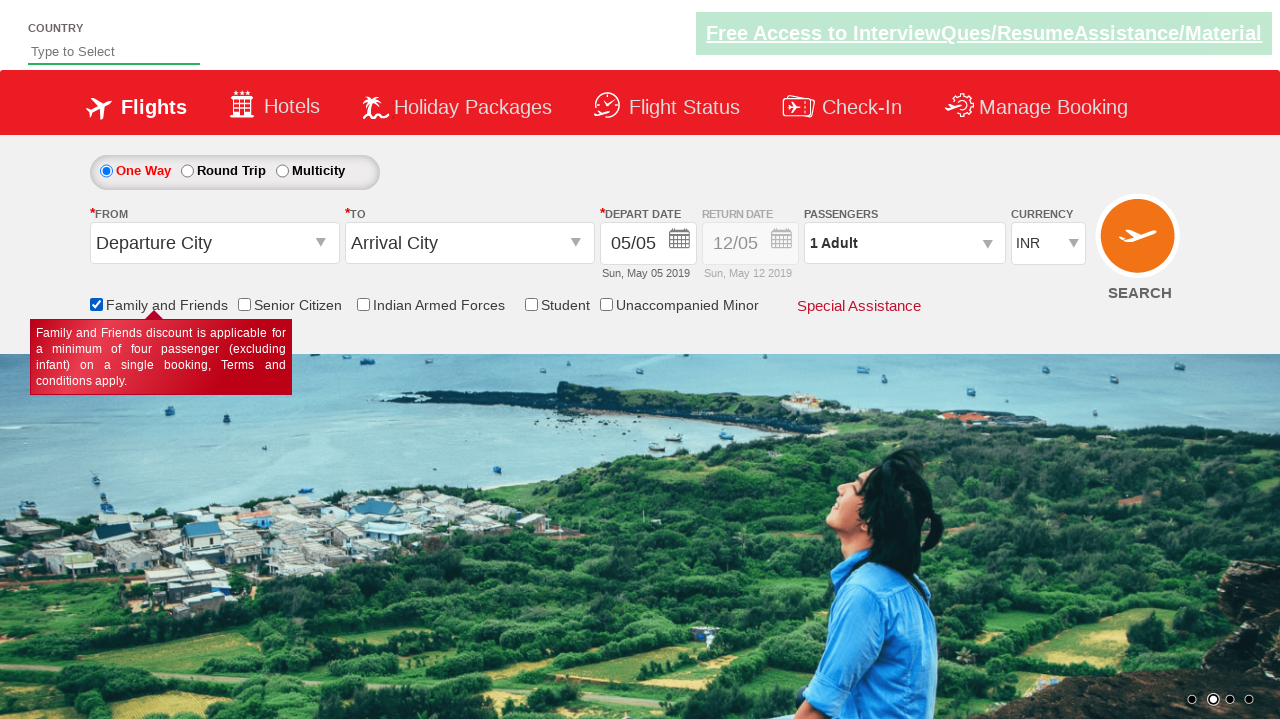

Verified friends and family checkbox is now selected
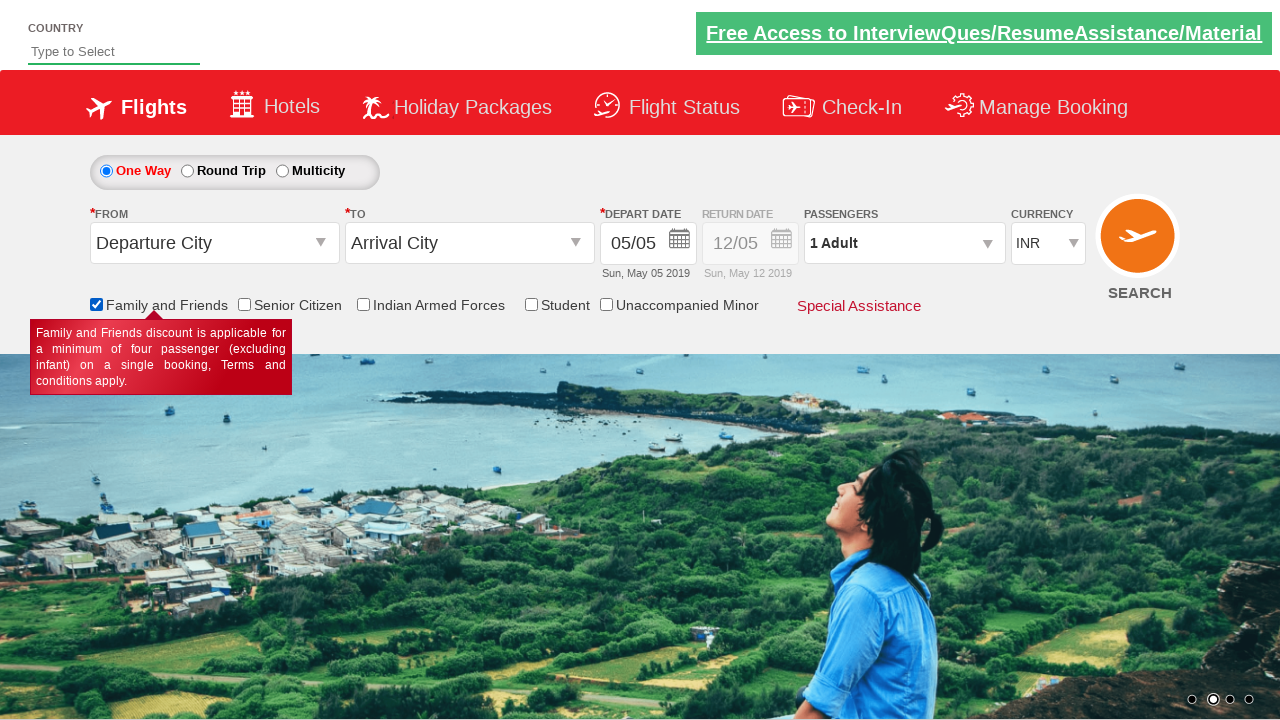

Retrieved total checkbox count: 6
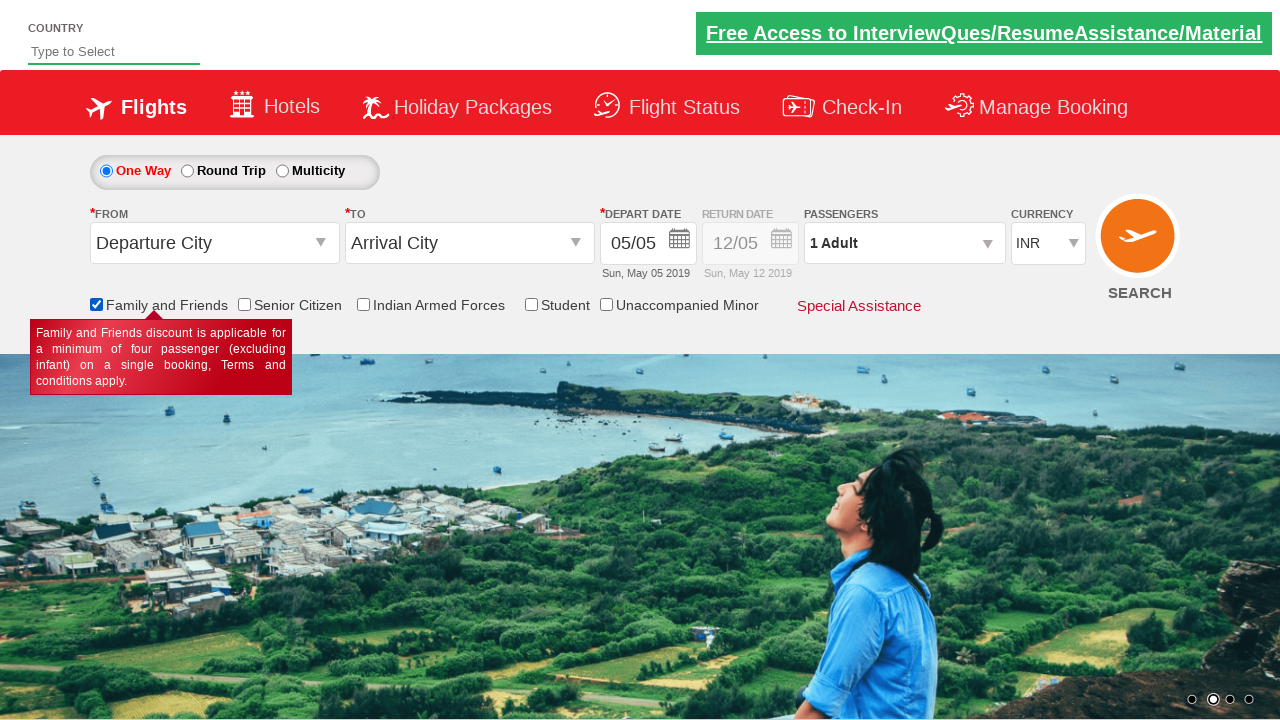

Clicked on passenger info dropdown at (904, 243) on #divpaxinfo
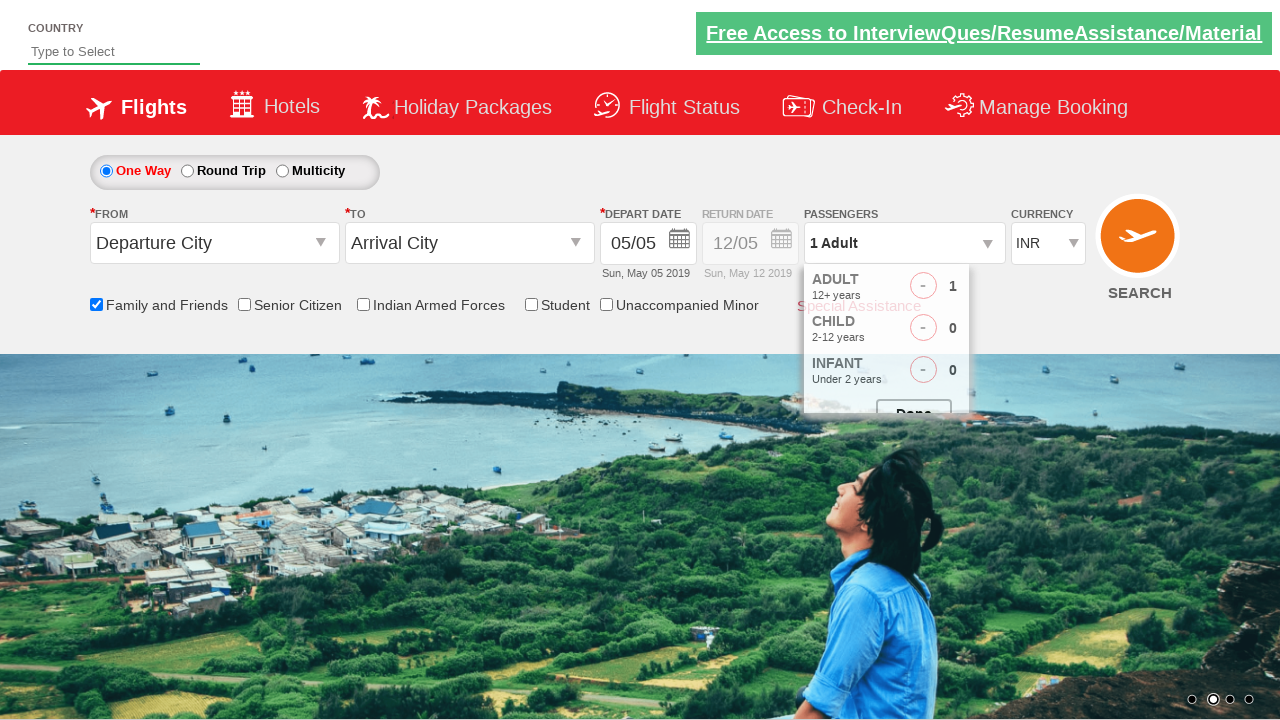

Waited 2000ms for dropdown to become interactive
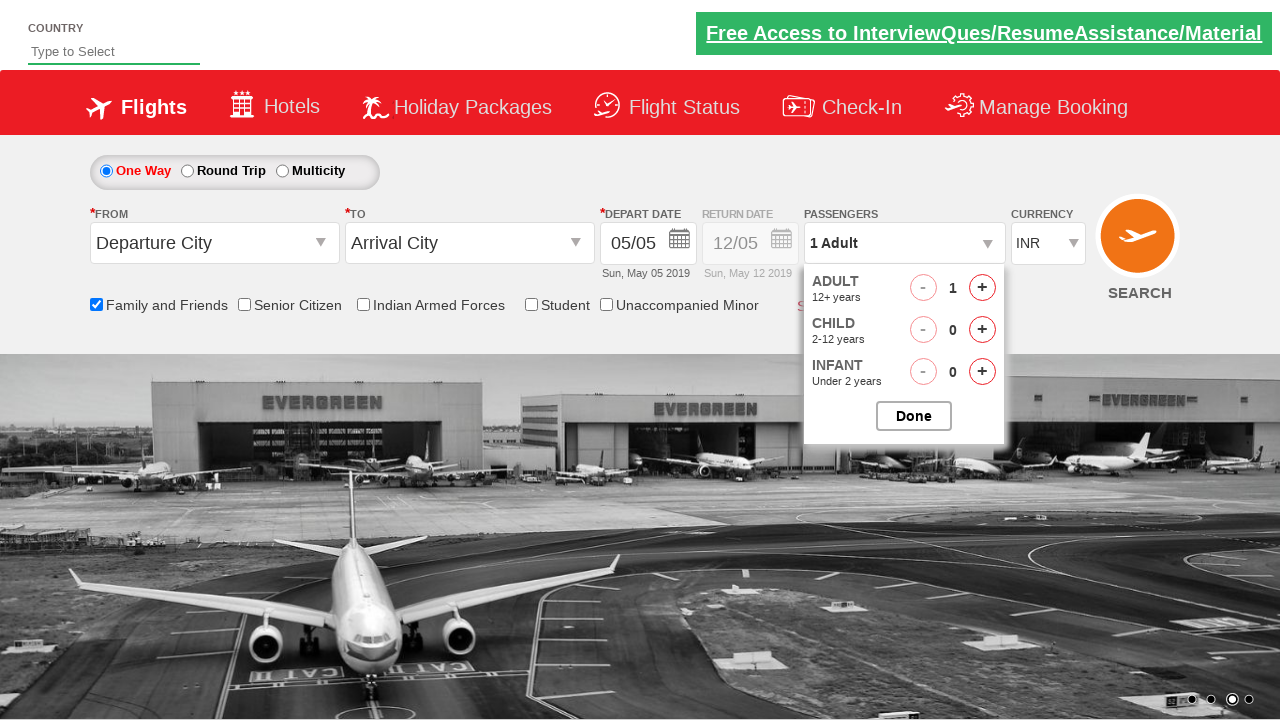

Increased adult count (iteration 1 of 4) at (982, 288) on #hrefIncAdt
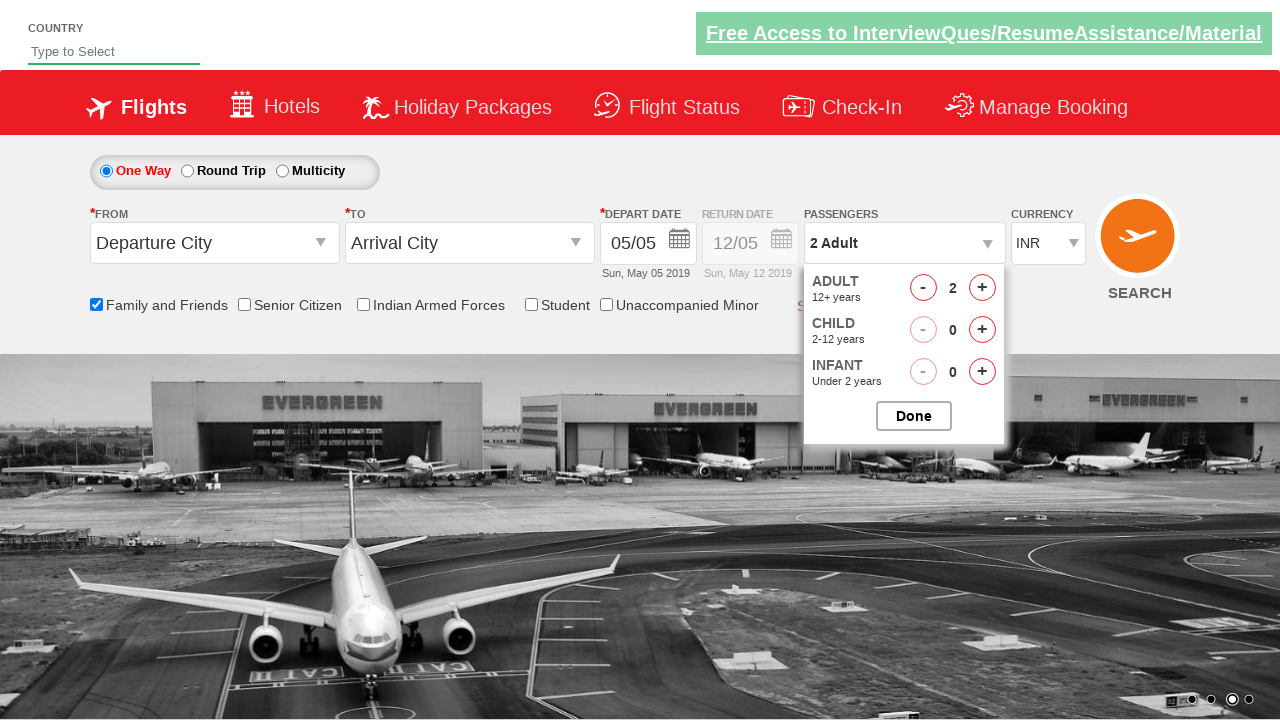

Increased adult count (iteration 2 of 4) at (982, 288) on #hrefIncAdt
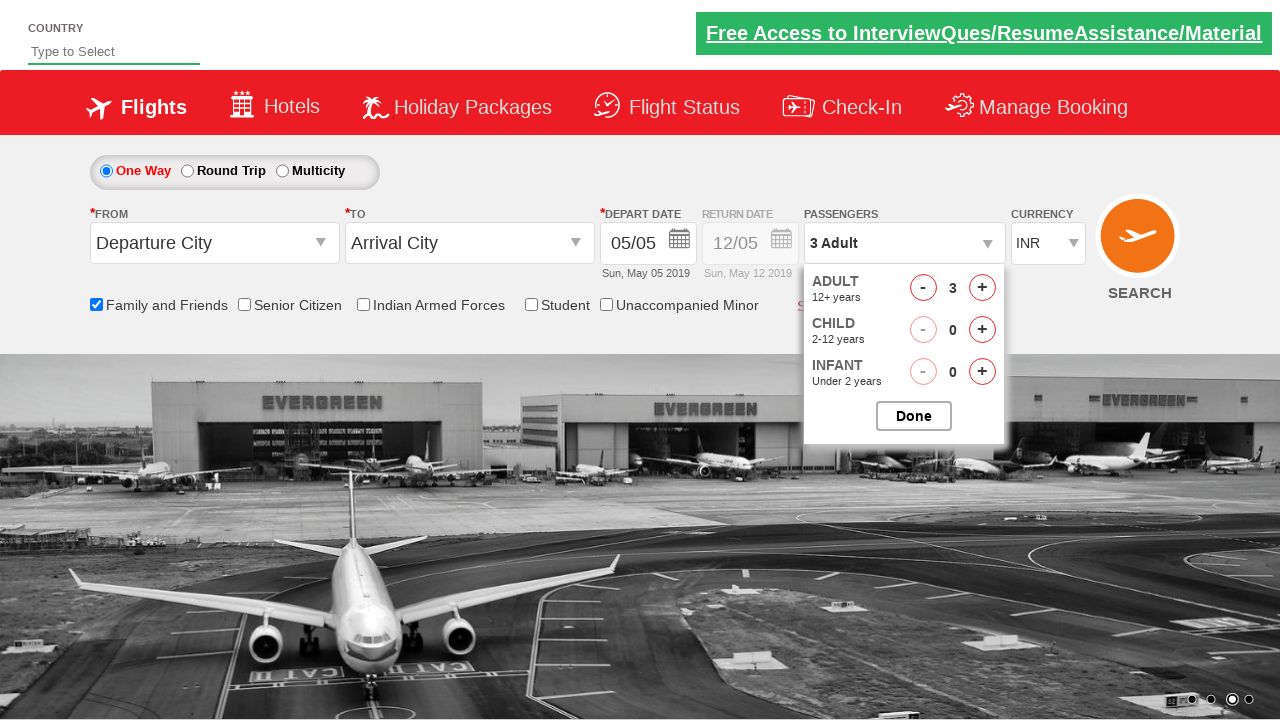

Increased adult count (iteration 3 of 4) at (982, 288) on #hrefIncAdt
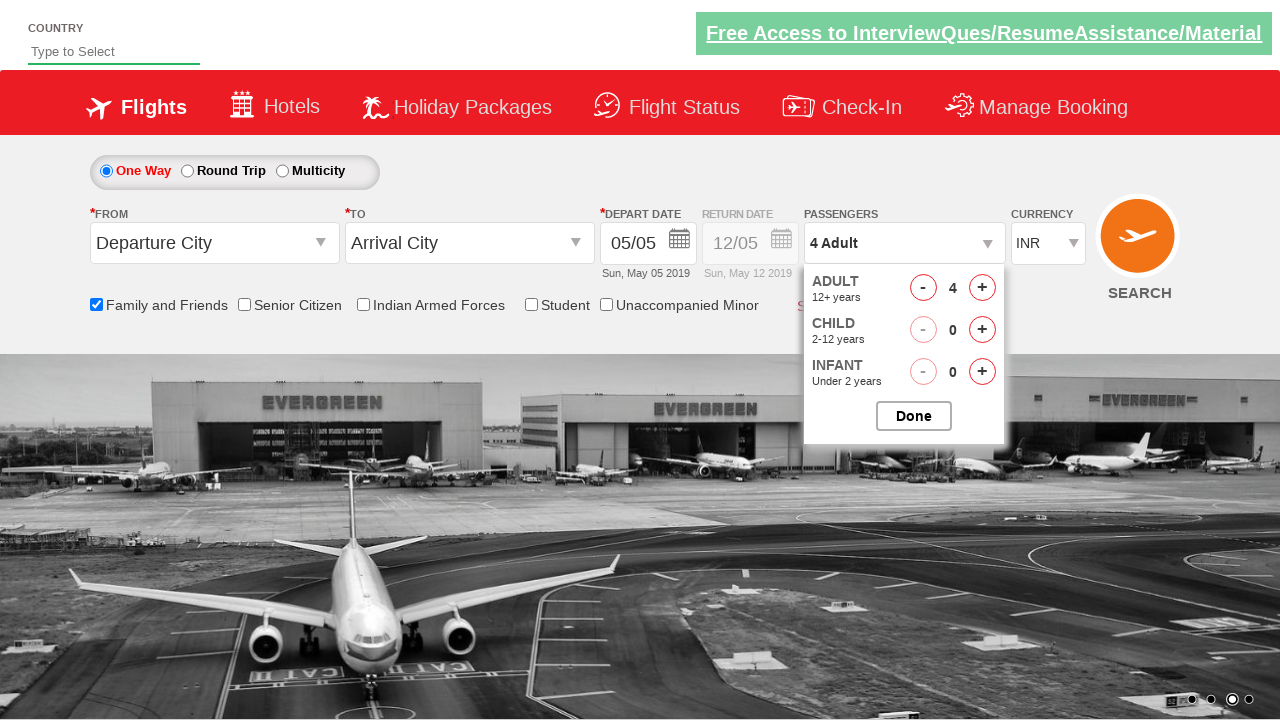

Increased adult count (iteration 4 of 4) at (982, 288) on #hrefIncAdt
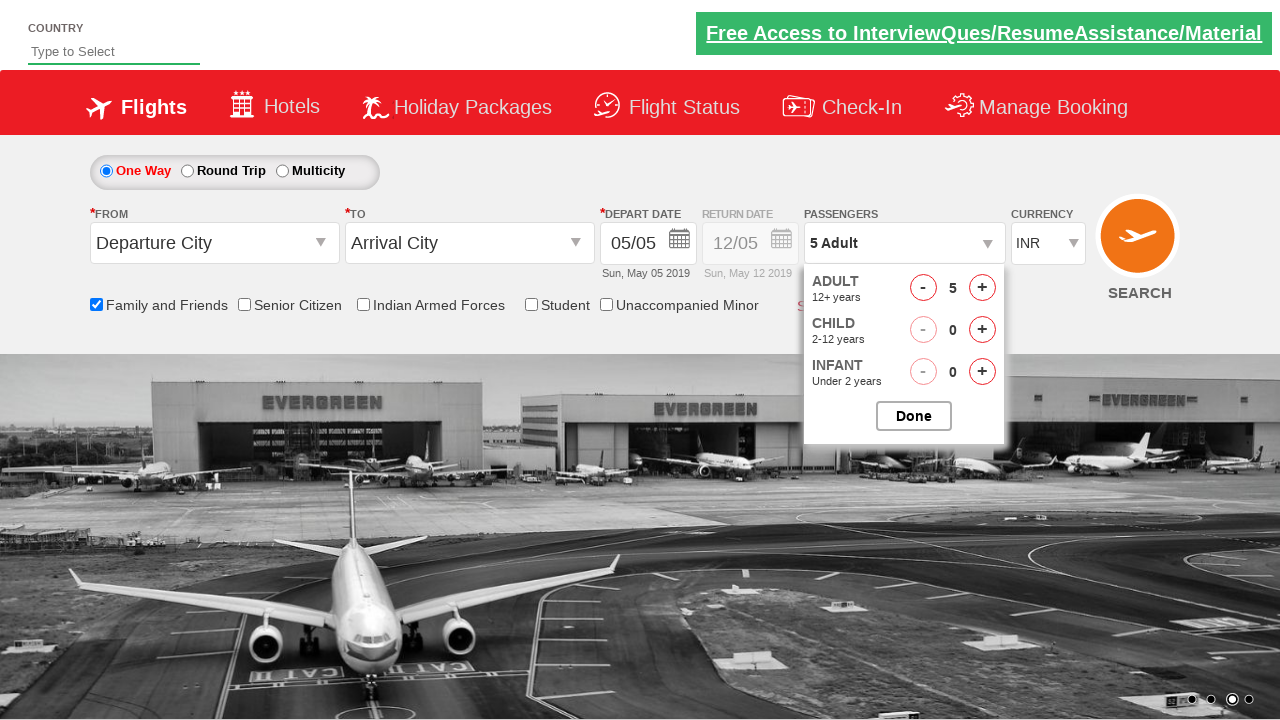

Closed passenger selection dropdown at (914, 416) on #btnclosepaxoption
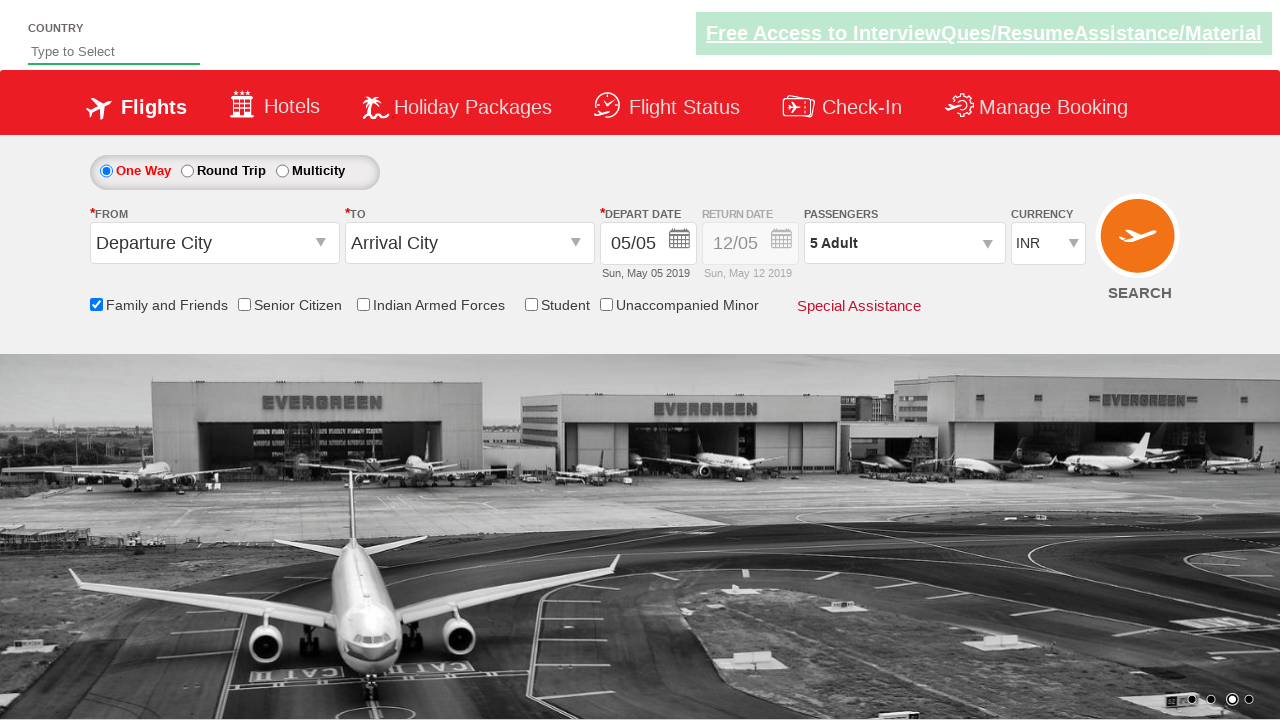

Verified passenger count text shows '5 Adult'
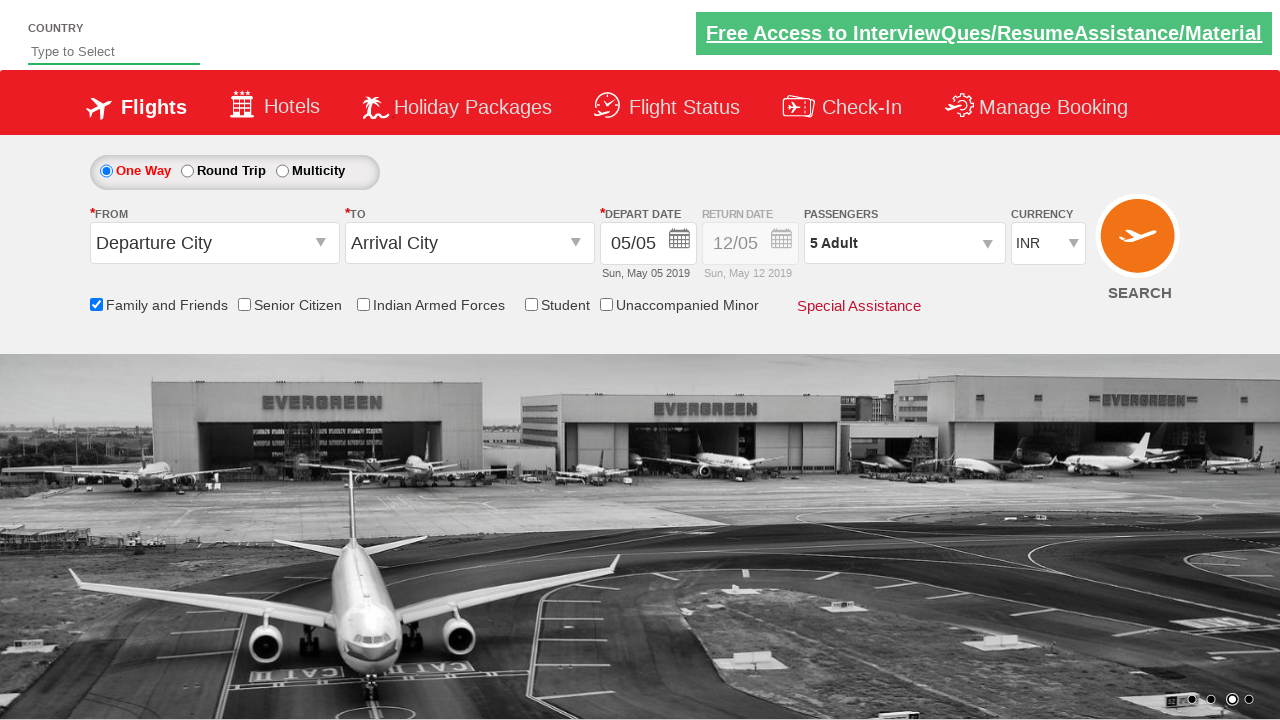

Confirmed return date field is disabled (opacity 0.5 detected)
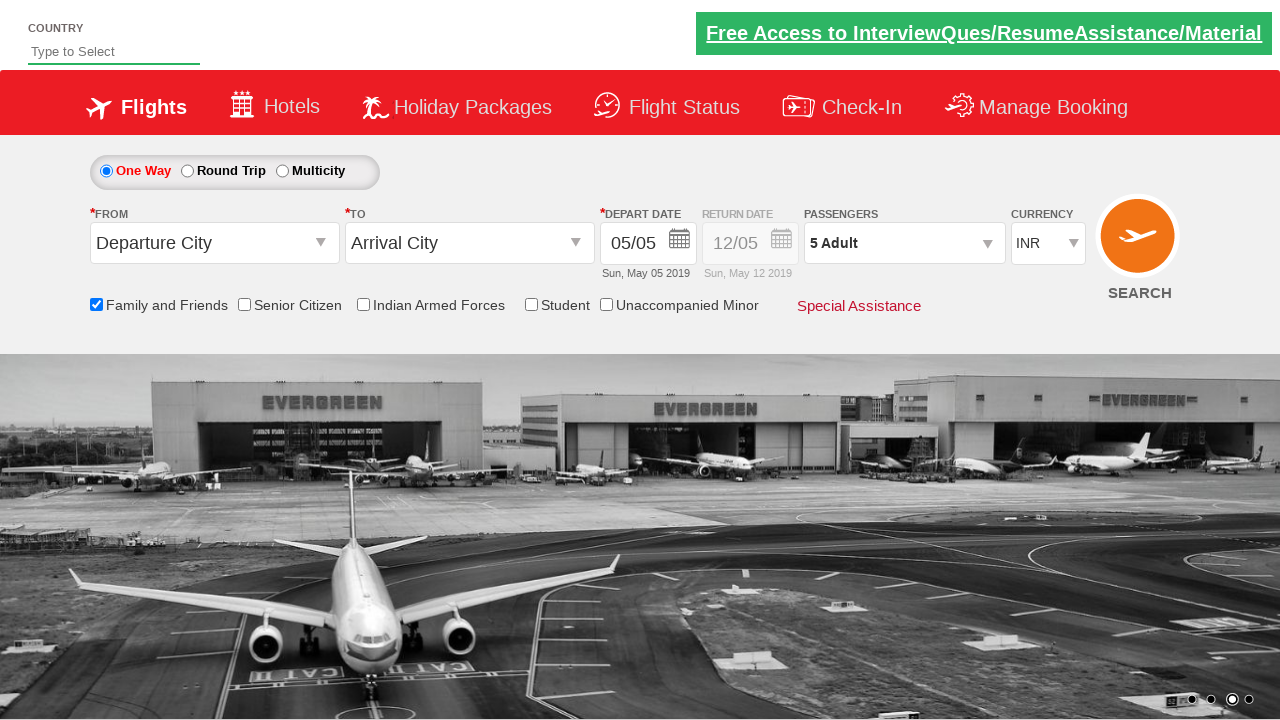

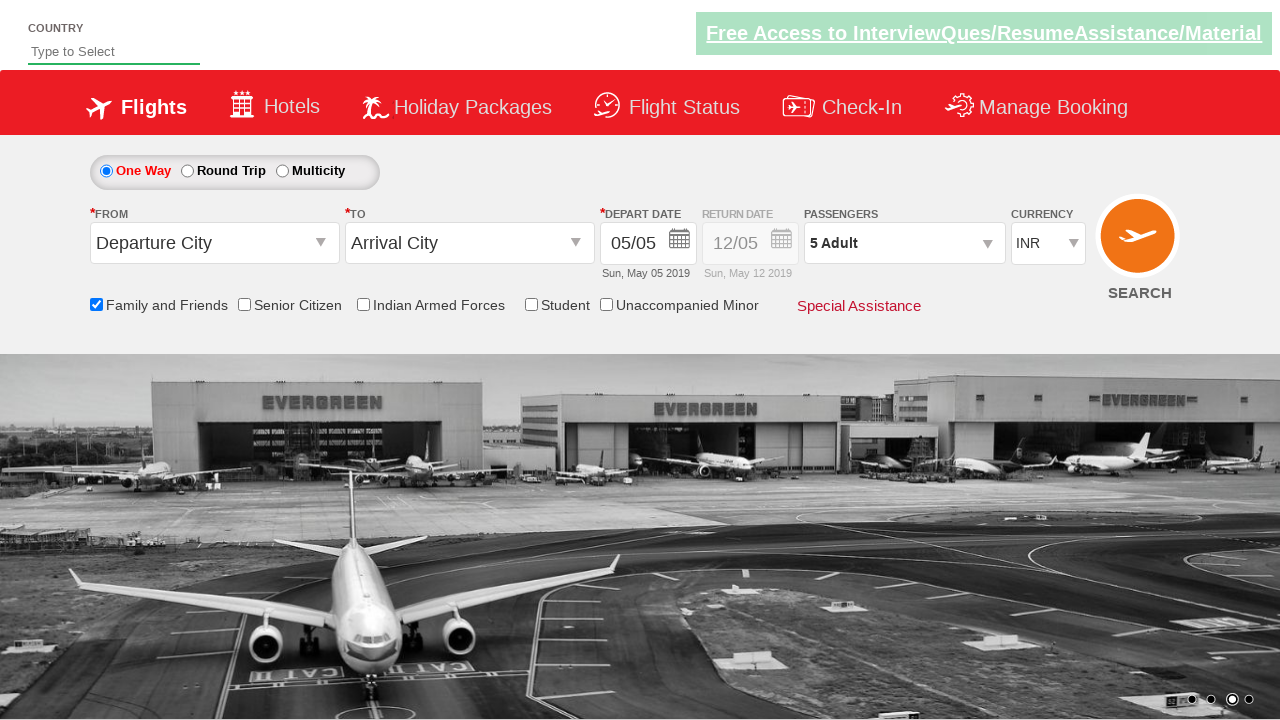